Tests validation when trying to create a task without providing a task name - verifies that an error message appears.

Starting URL: https://react-todo-lanzath.vercel.app/

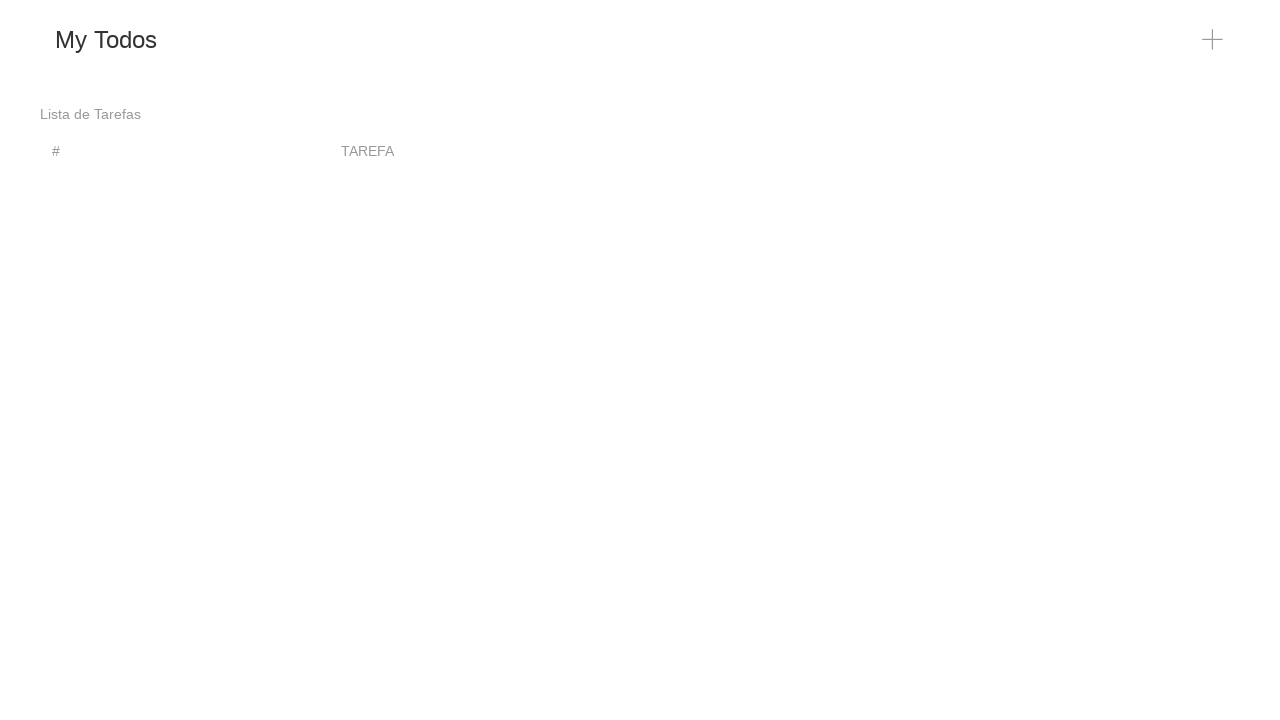

Waited for the add button (plus icon) to be visible
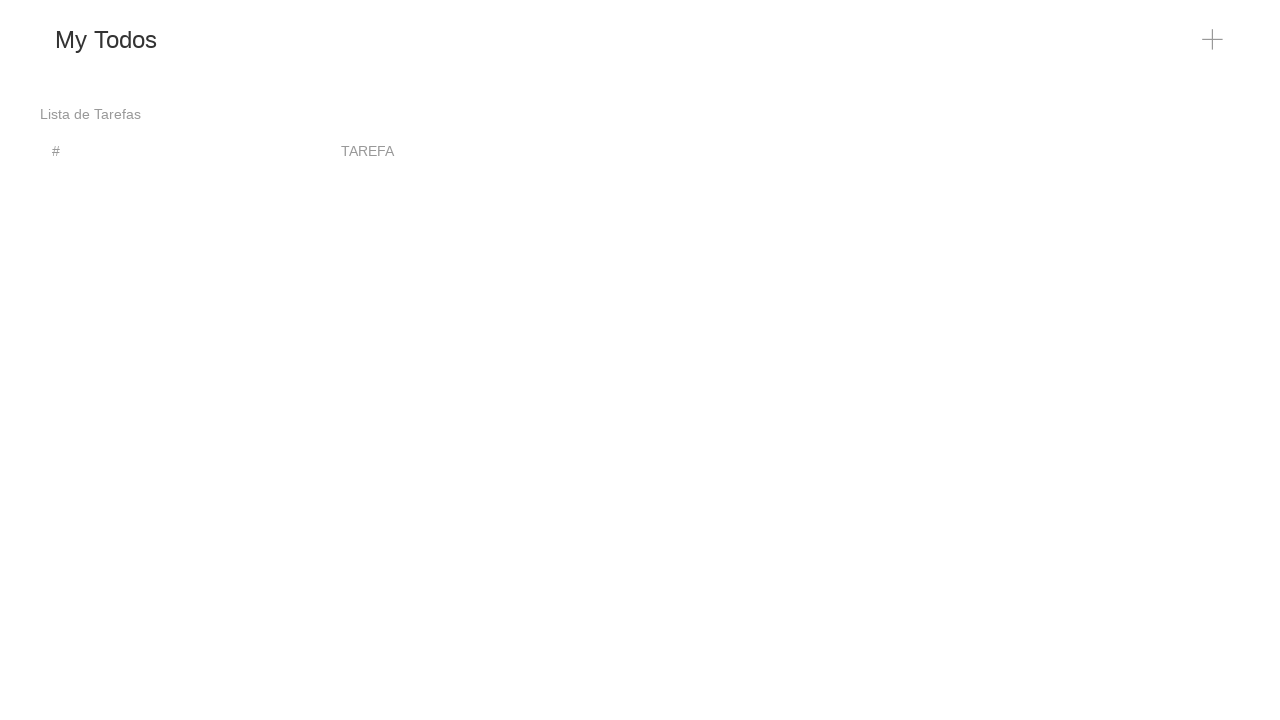

Clicked the add button (plus icon) to create a new task at (1213, 40) on xpath=//span[@class='uk-icon']
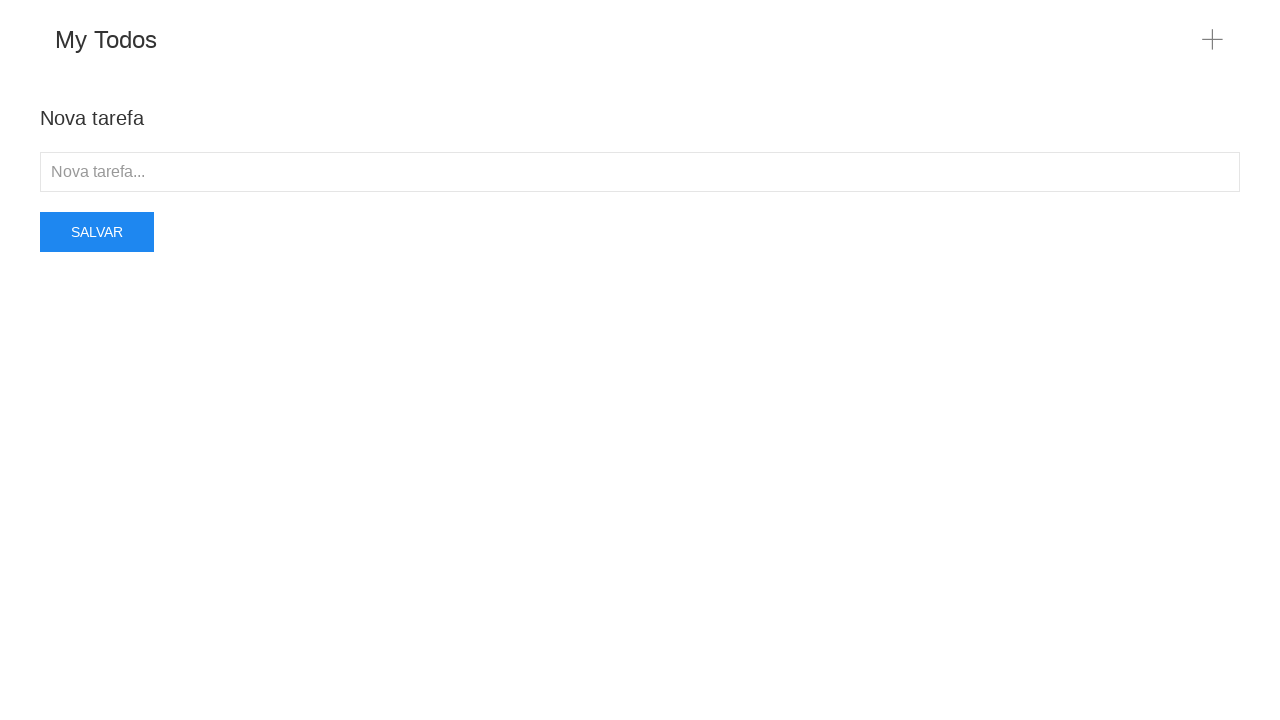

Clicked the save button without entering a task name at (97, 232) on xpath=//button[contains(.,'Salvar')]
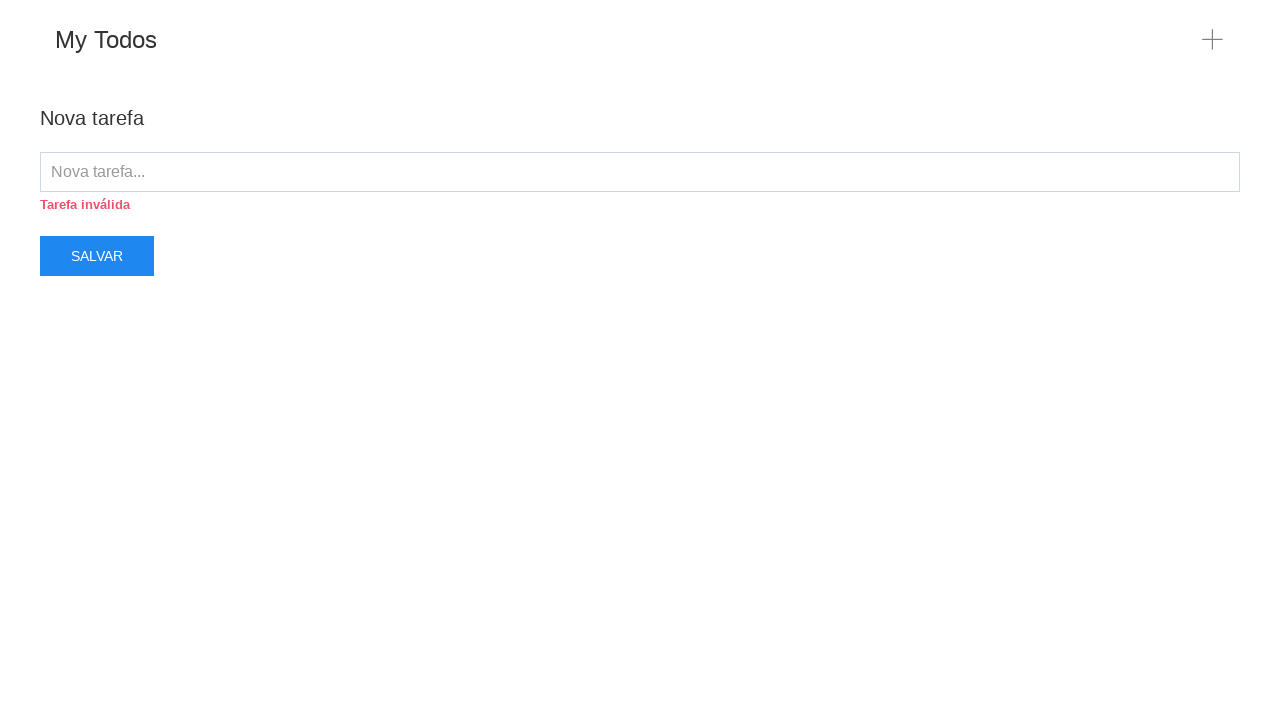

Error message 'Tarefa inválida' appeared, validating that task creation without a name is properly rejected
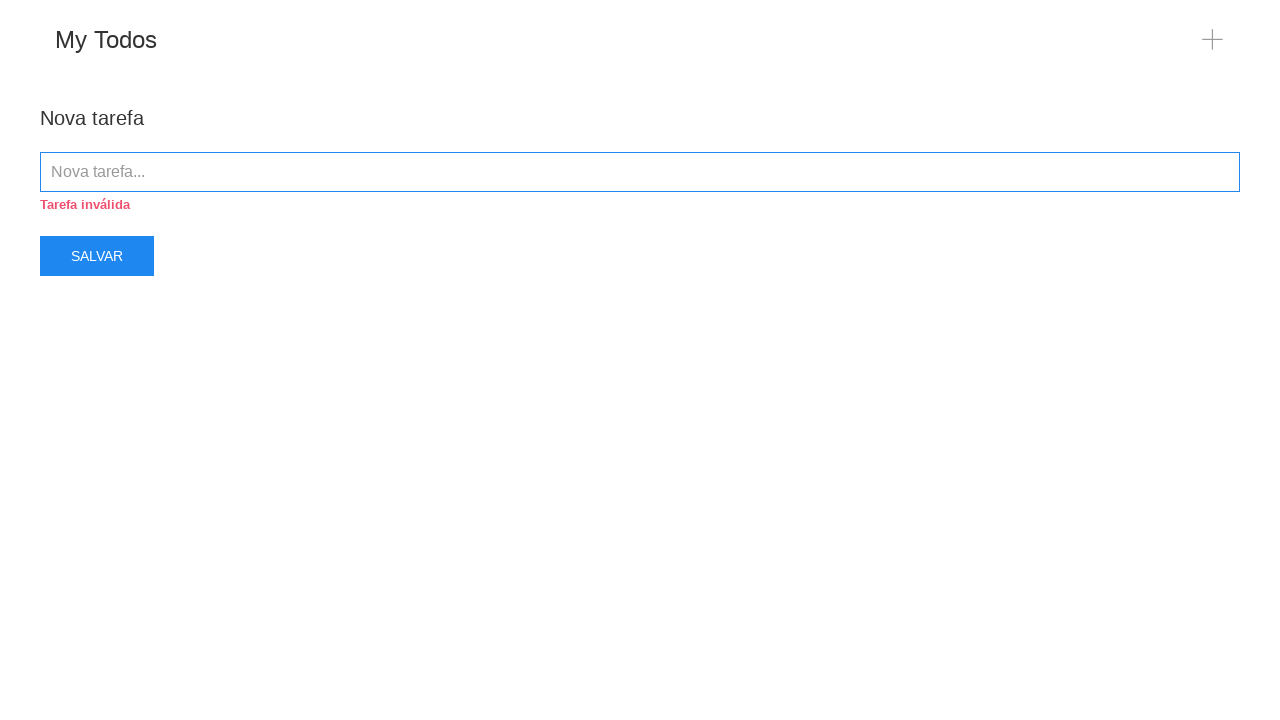

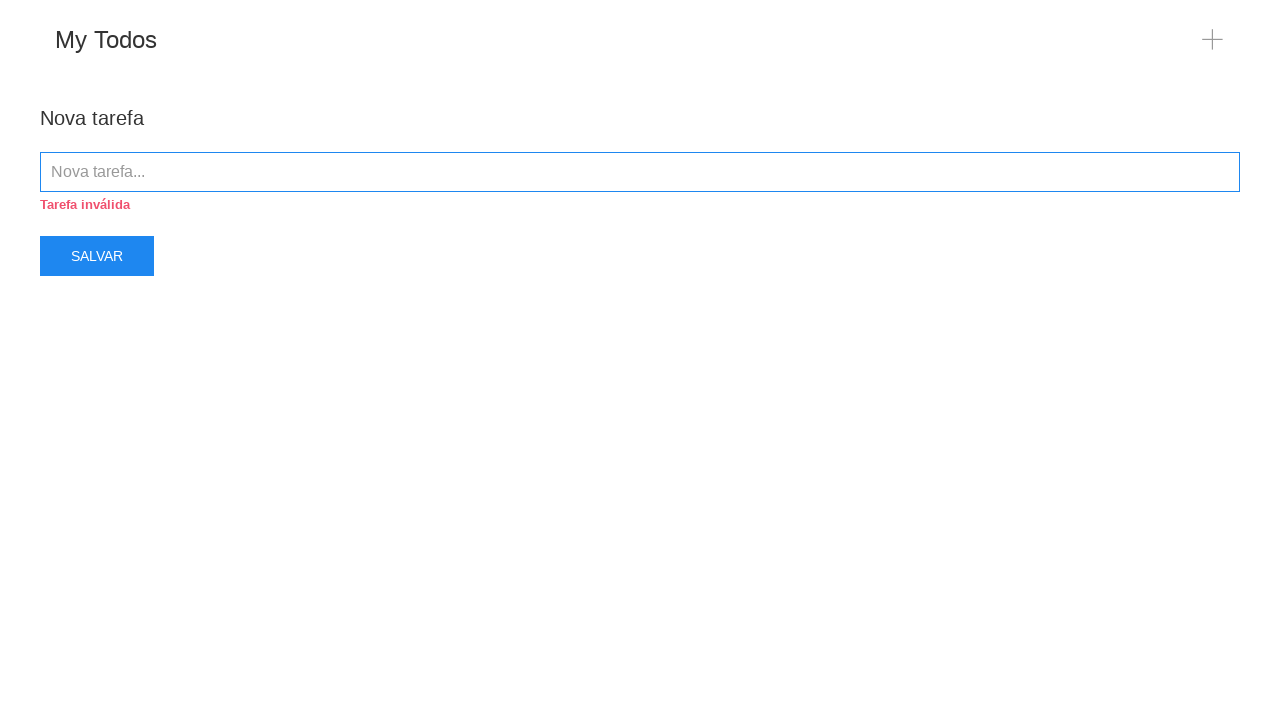